Tests frame switching functionality on Oracle's Java 8 API documentation by switching to different frames and clicking package and interface links within each frame.

Starting URL: https://docs.oracle.com/javase/8/docs/api/

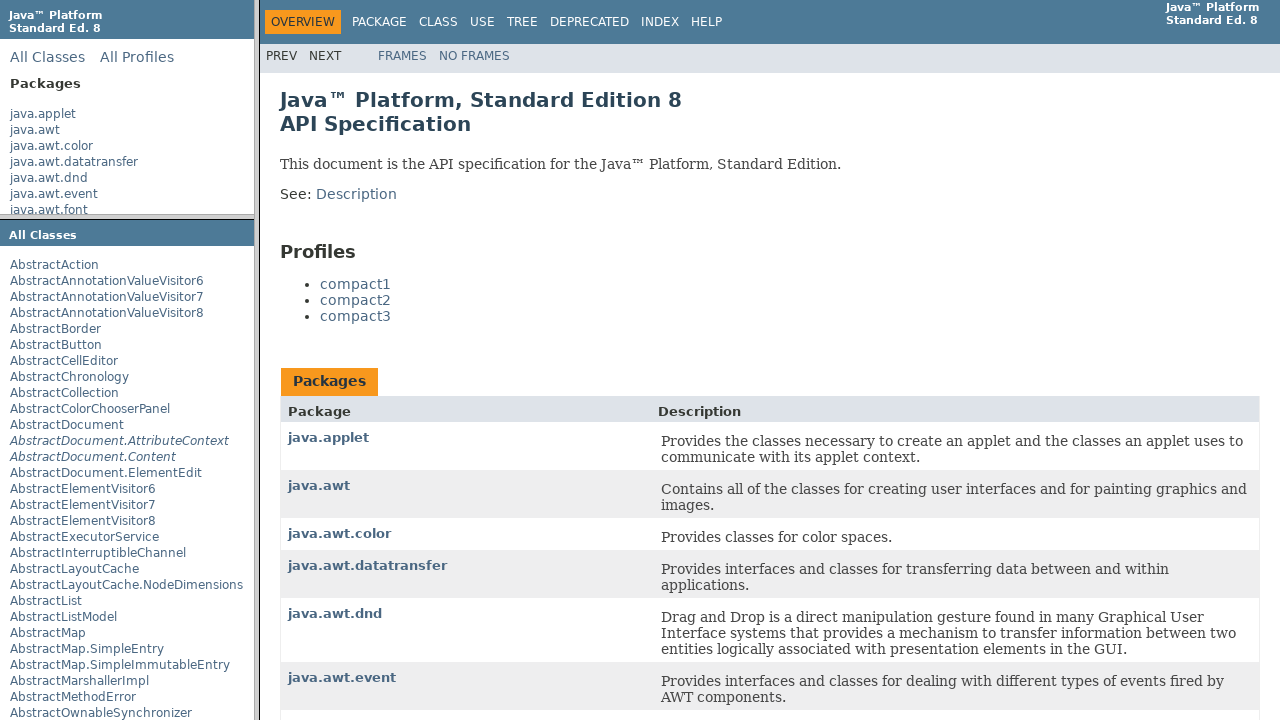

Located packageListFrame
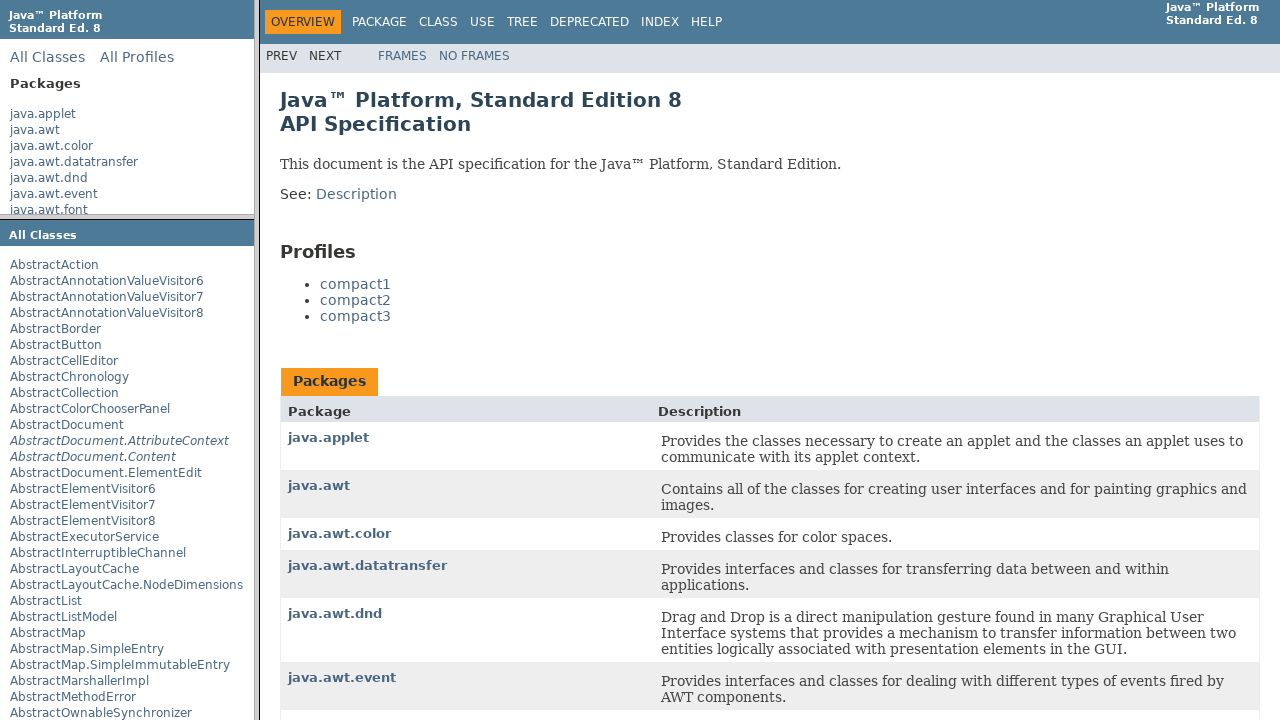

Clicked on java.awt package link in package list frame at (35, 130) on frame[name='packageListFrame'] >> internal:control=enter-frame >> internal:role=
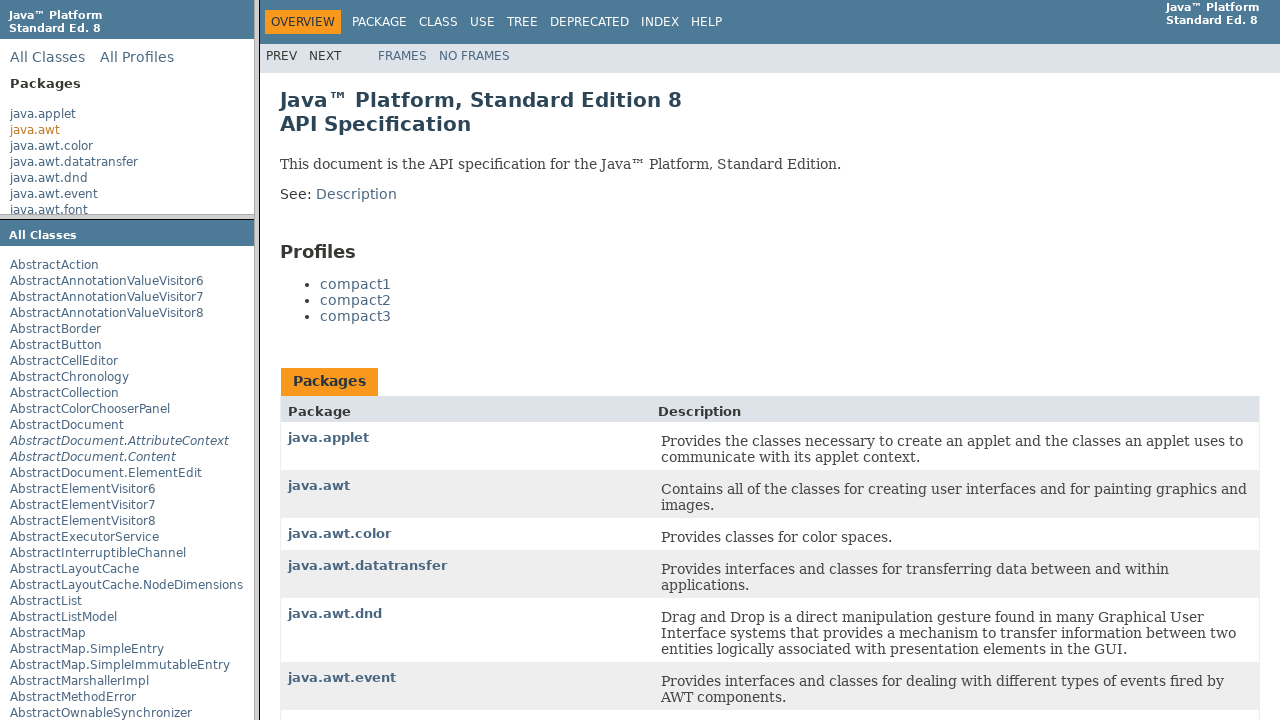

Located packageFrame
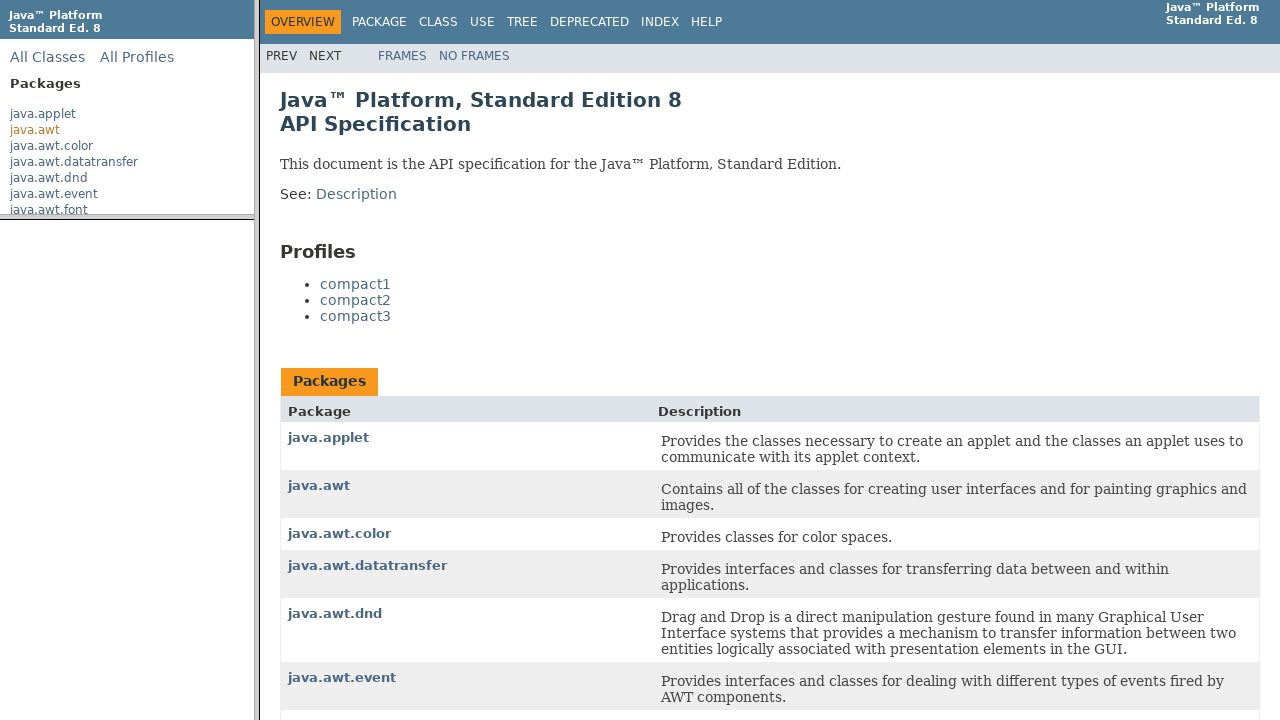

Clicked on Adjustable interface link in package frame at (39, 310) on frame[name='packageFrame'] >> internal:control=enter-frame >> internal:role=link
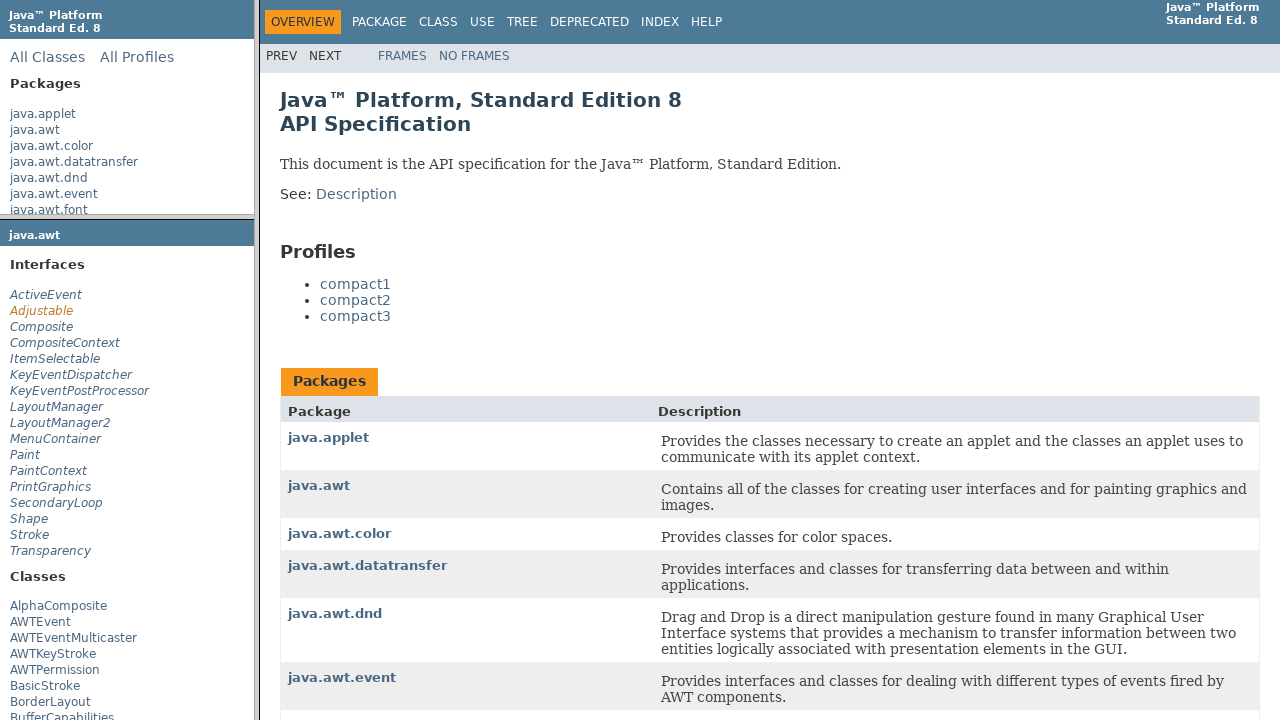

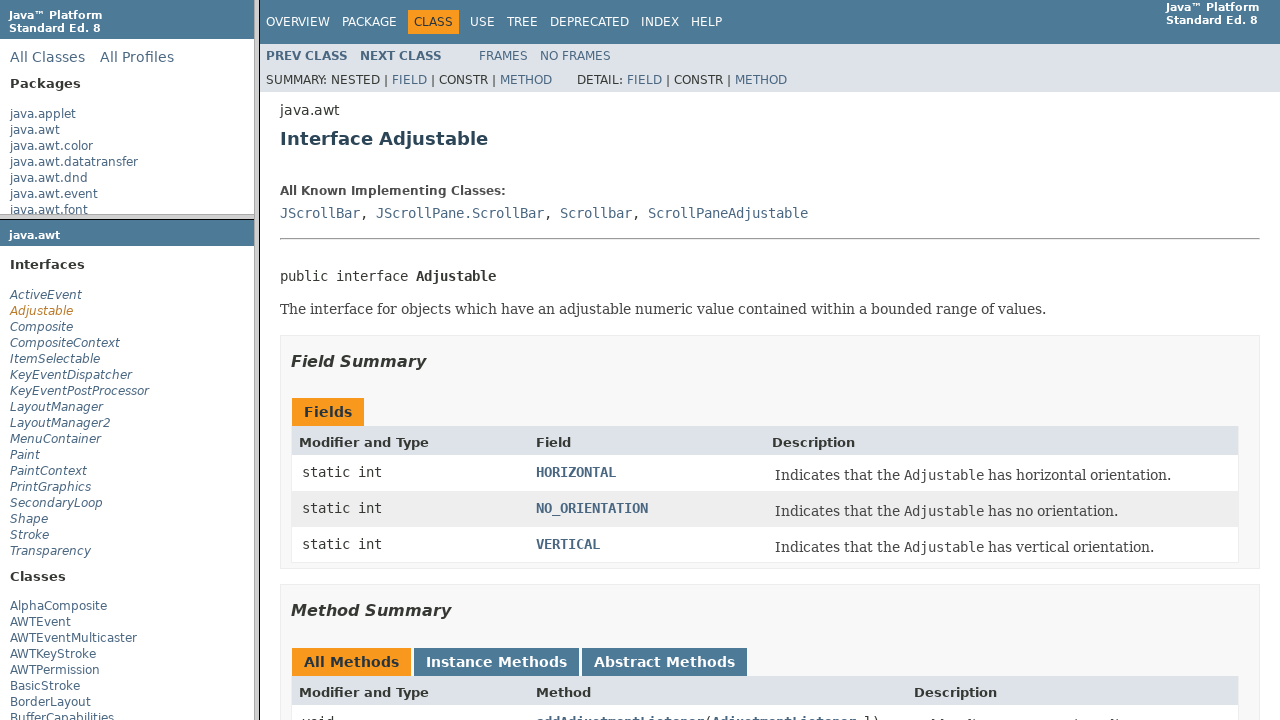